Tests button enable/disable state based on checkbox selection and verifies button background color changes

Starting URL: https://egov.danang.gov.vn/reg

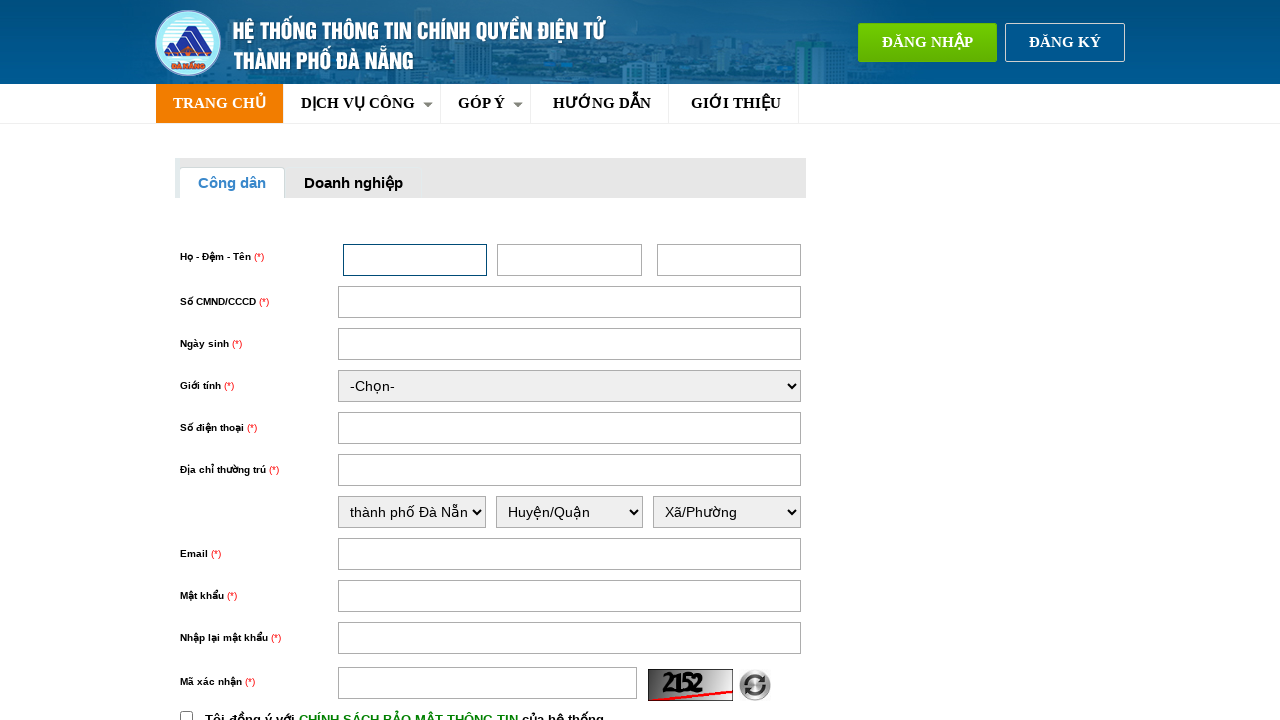

Navigated to e-gov registration page
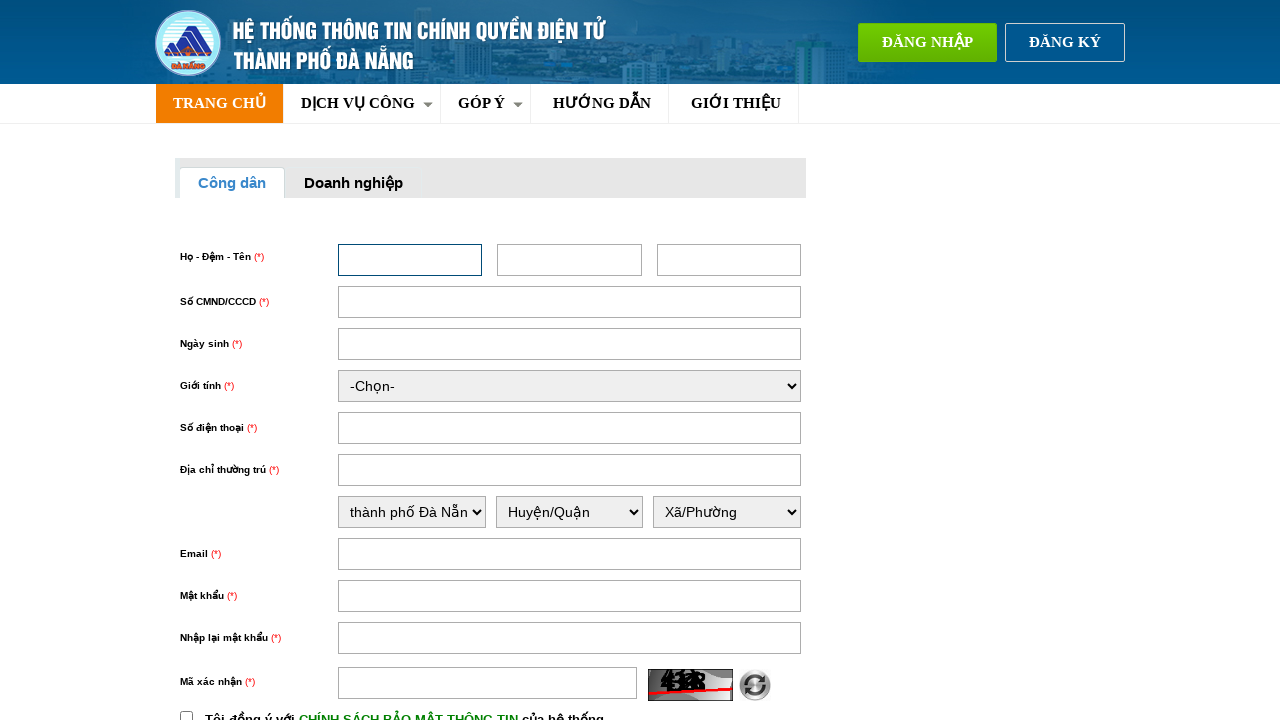

Located register button element
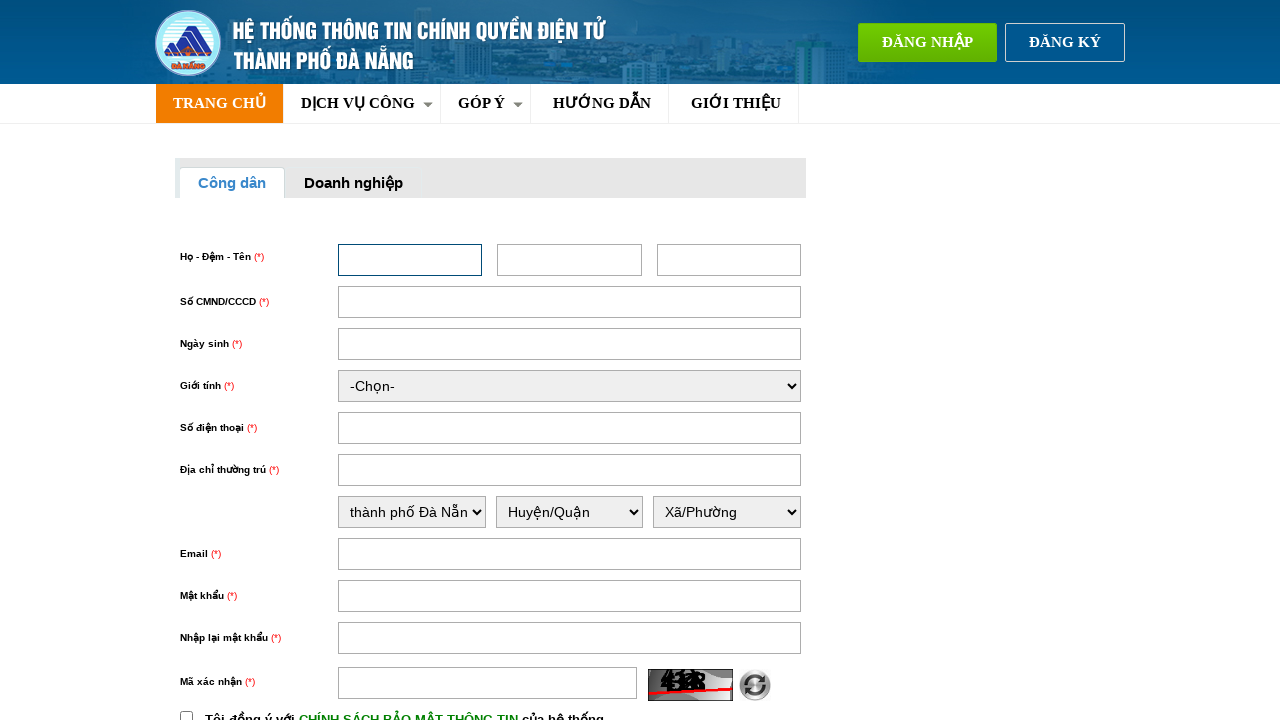

Verified register button is initially disabled
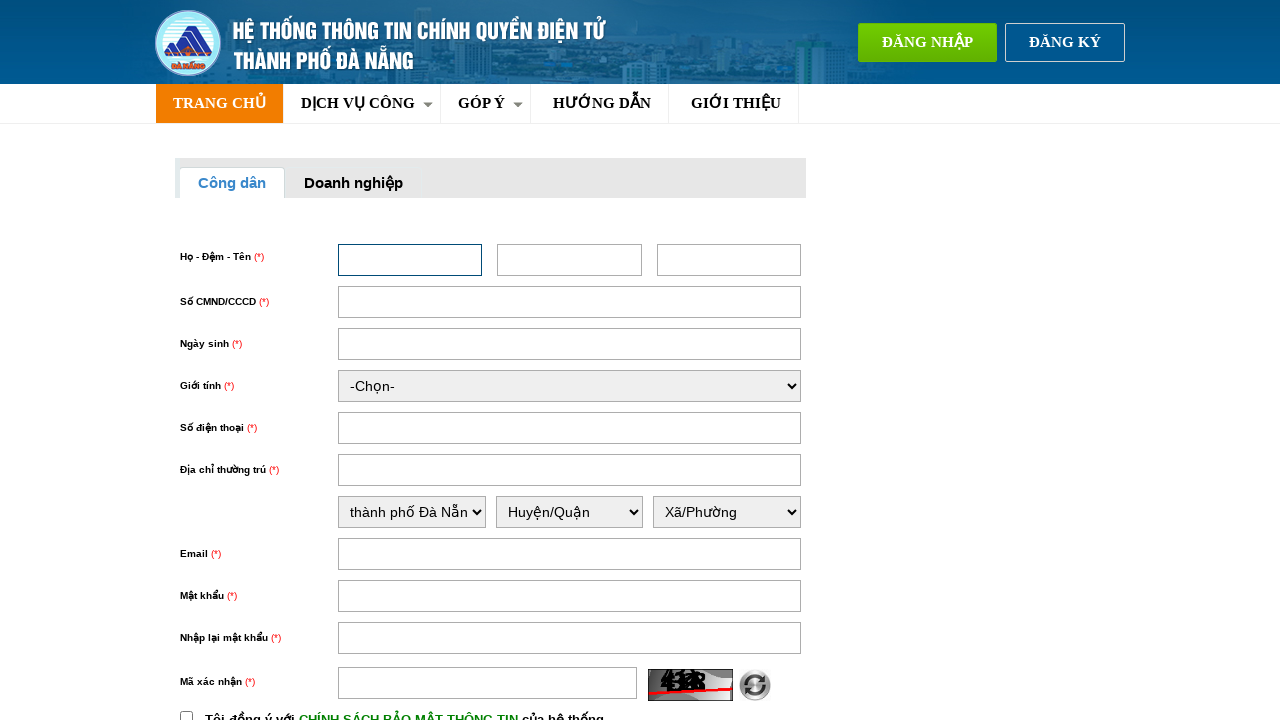

Clicked policy checkbox (chinhSach) at (186, 714) on input#chinhSach
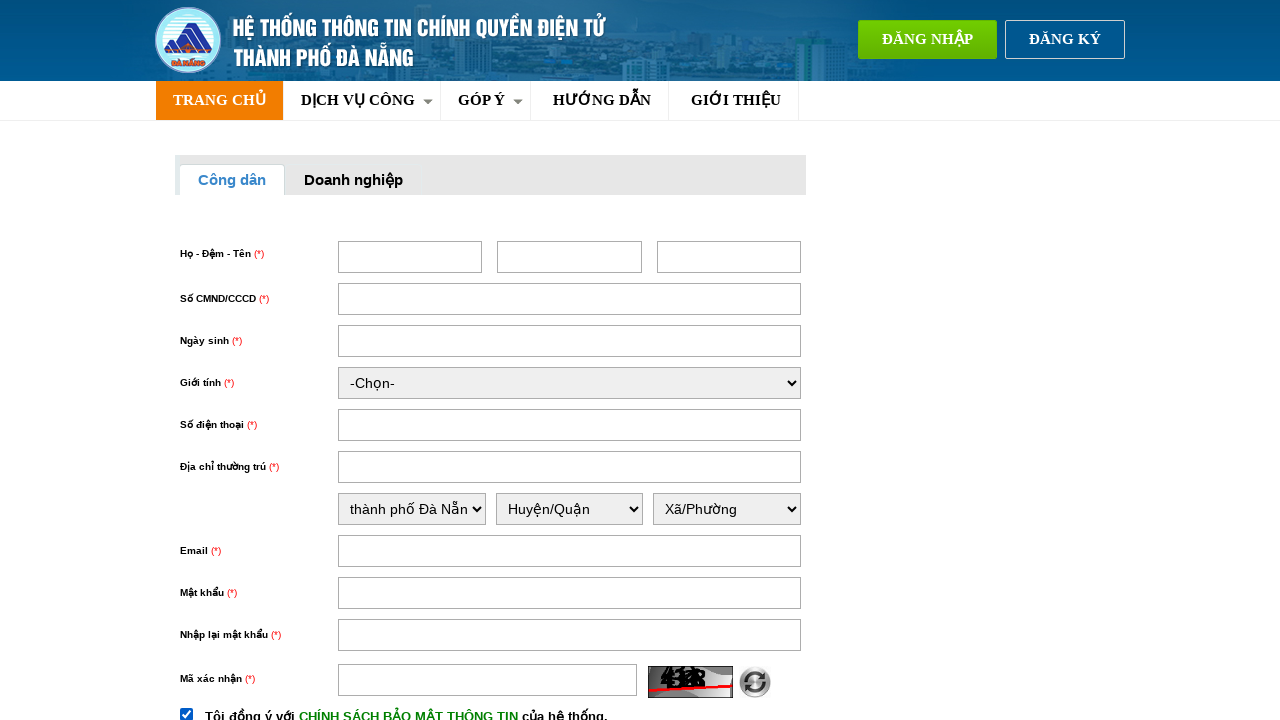

Verified register button is now enabled after checkbox selection
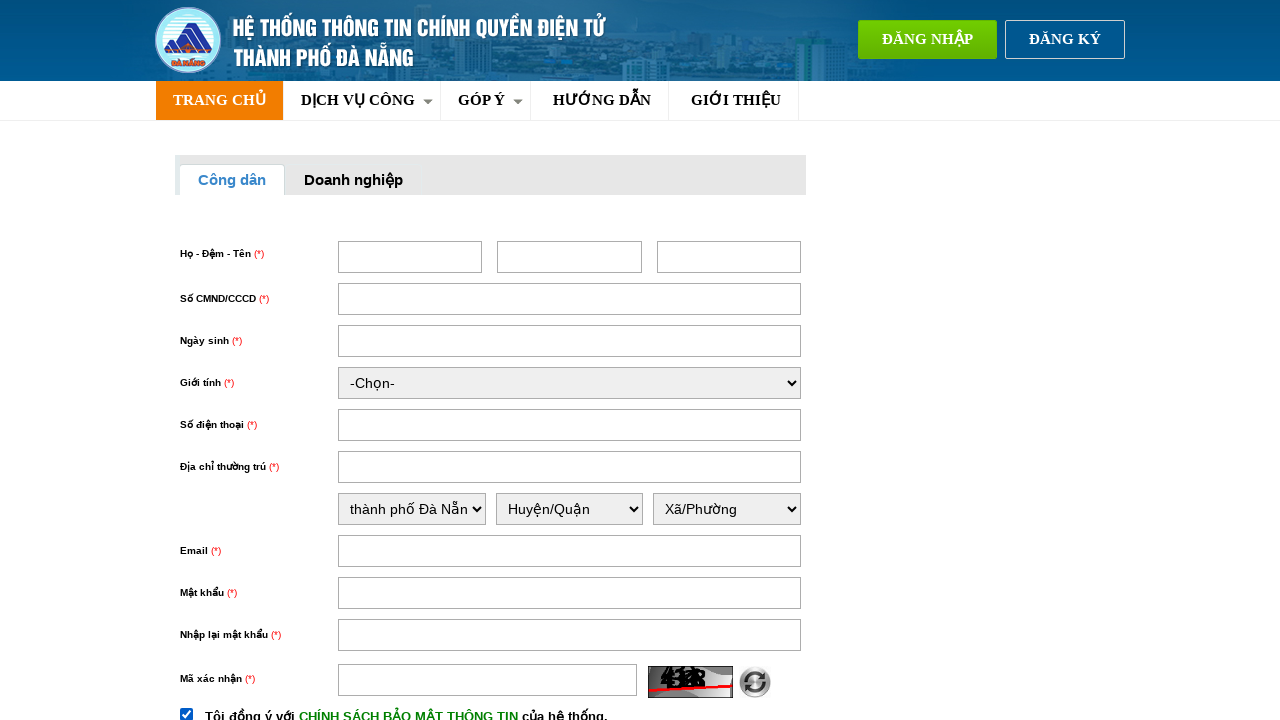

Retrieved button background color: rgb(239, 90, 0)
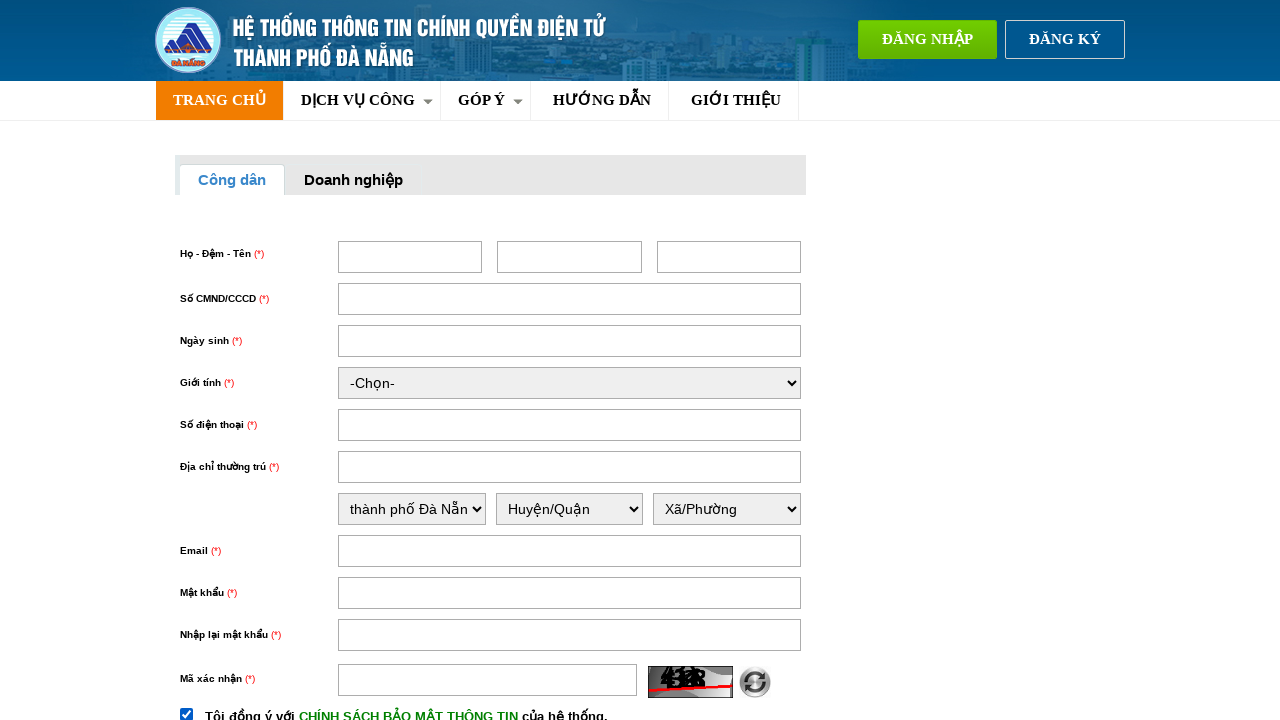

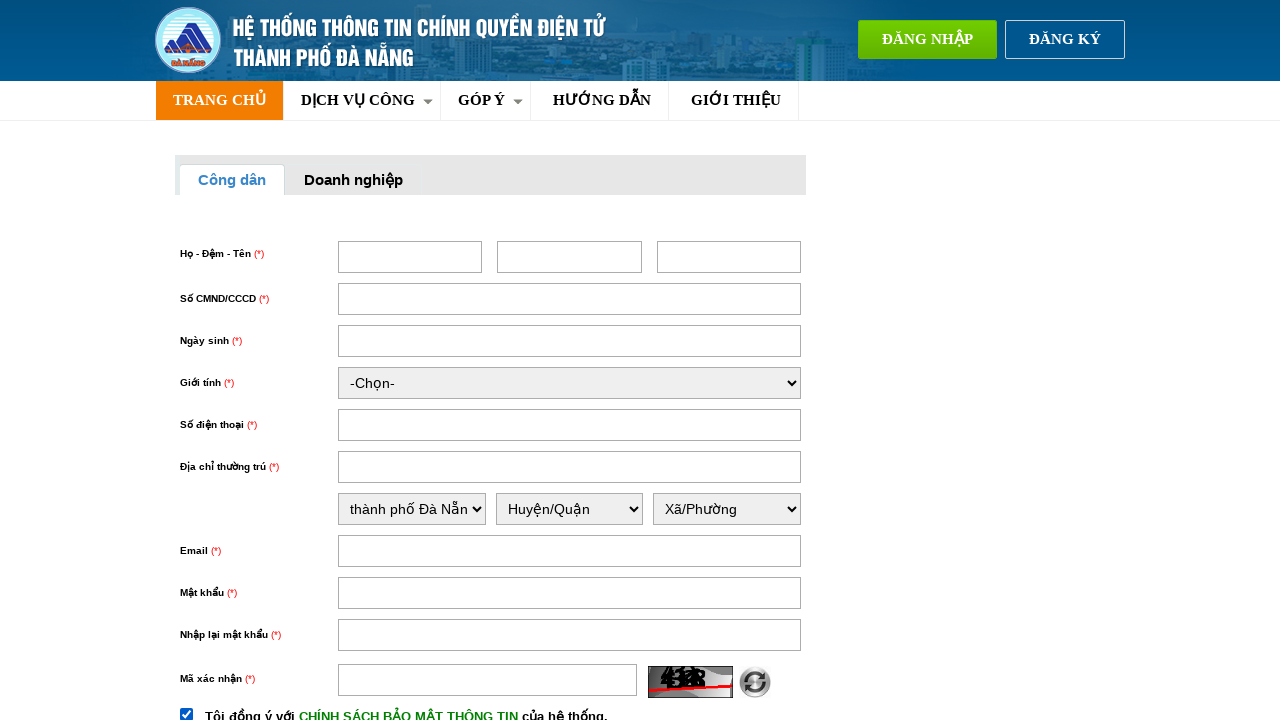